Tests scrolling functionality on a page with a fixed table header, calculates the sum of values in the fourth column, and verifies it matches the displayed total

Starting URL: https://rahulshettyacademy.com/AutomationPractice/

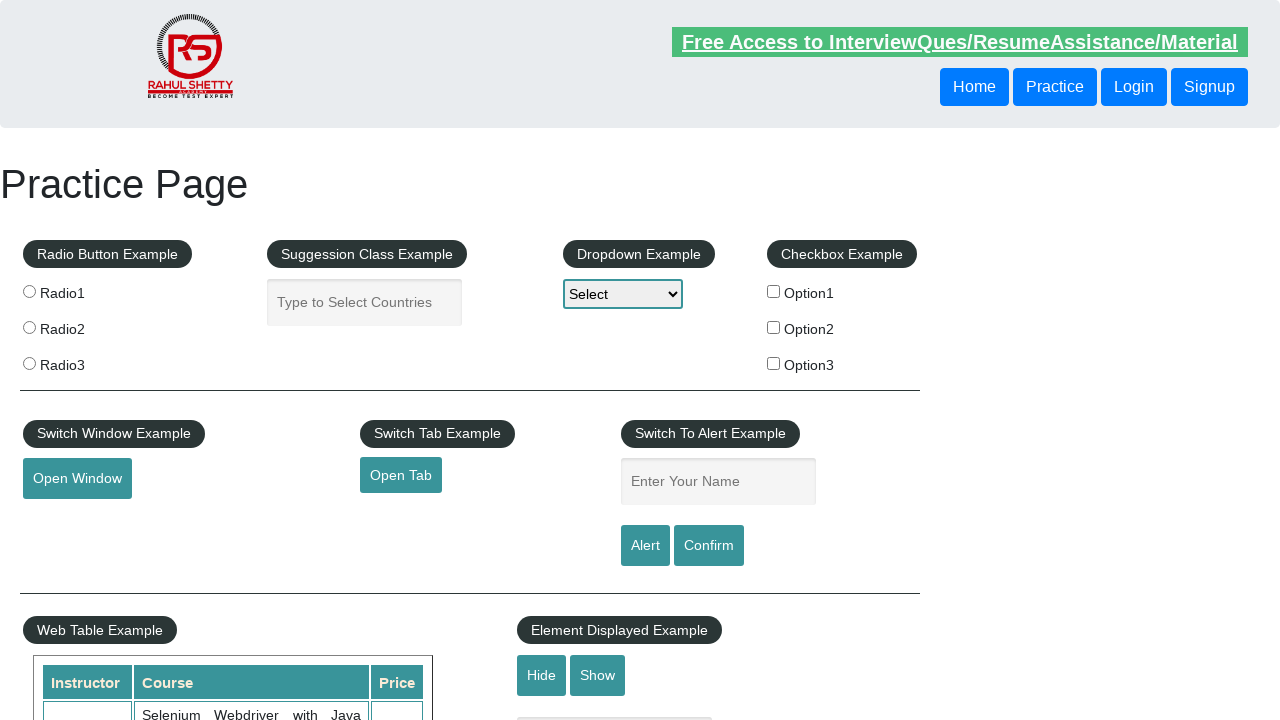

Scrolled down main window by 500 pixels
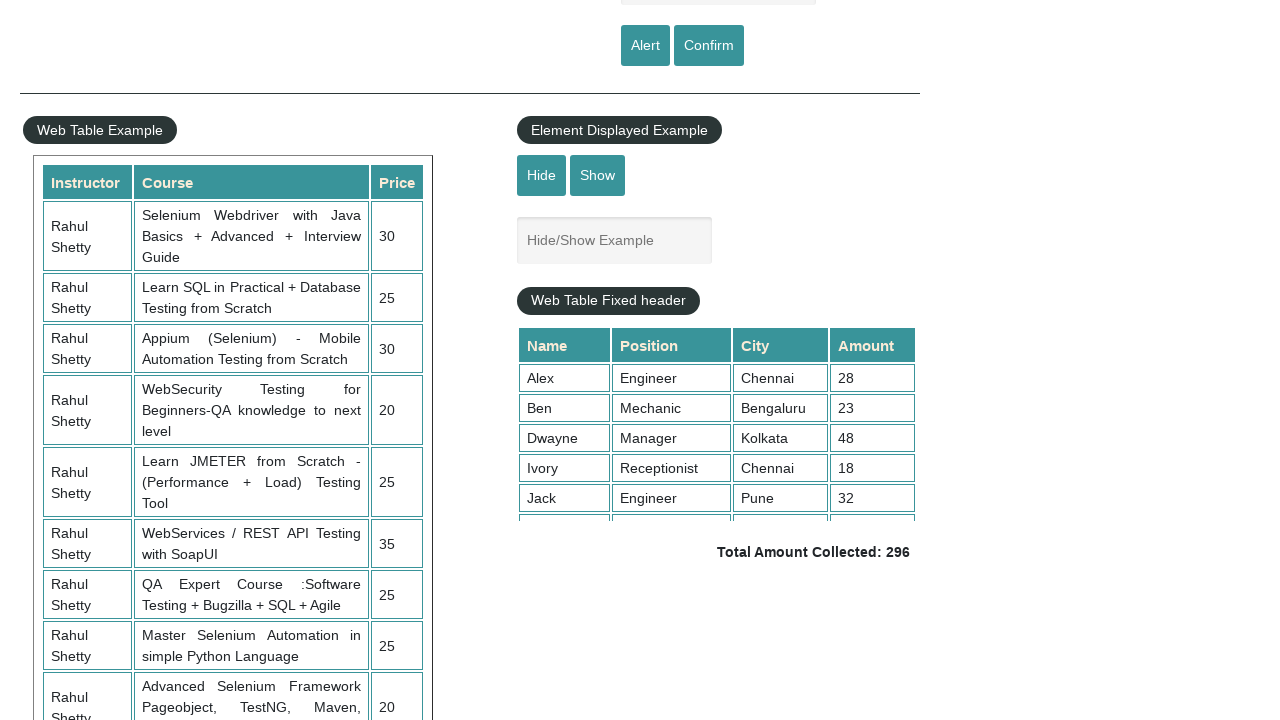

Scrolled within fixed header table by 500 pixels
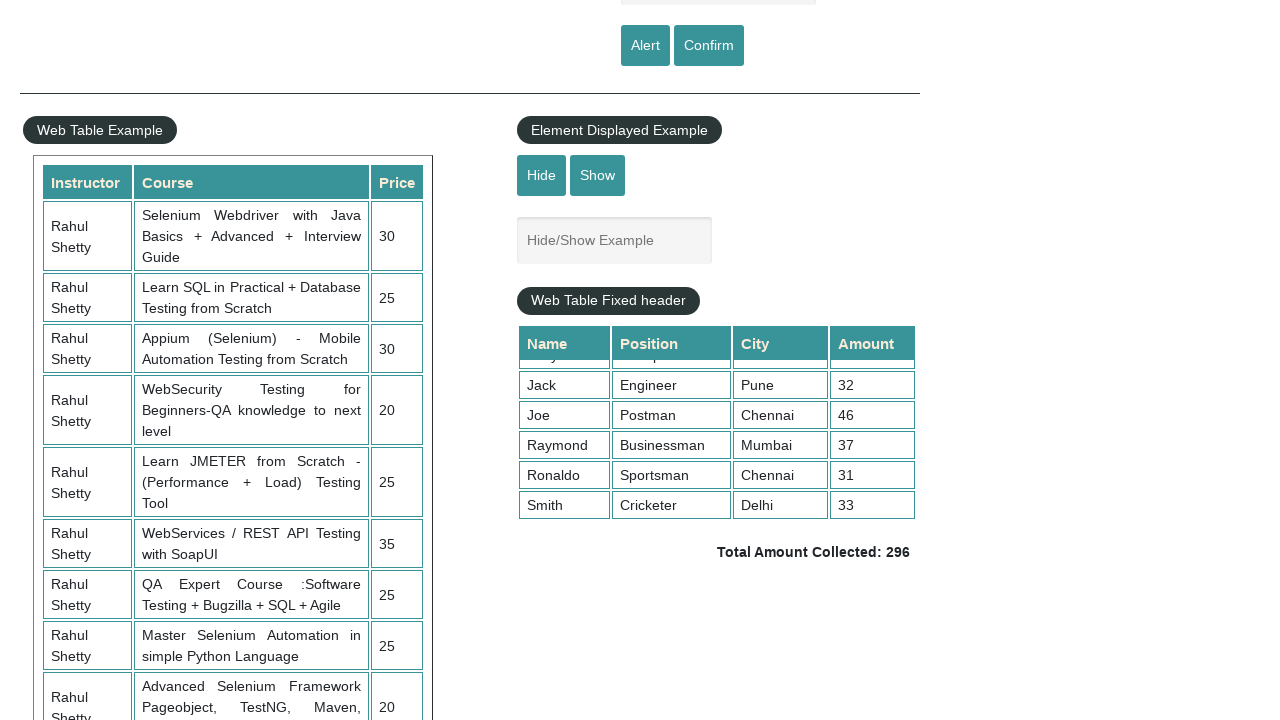

Located all elements in the fourth column of the table
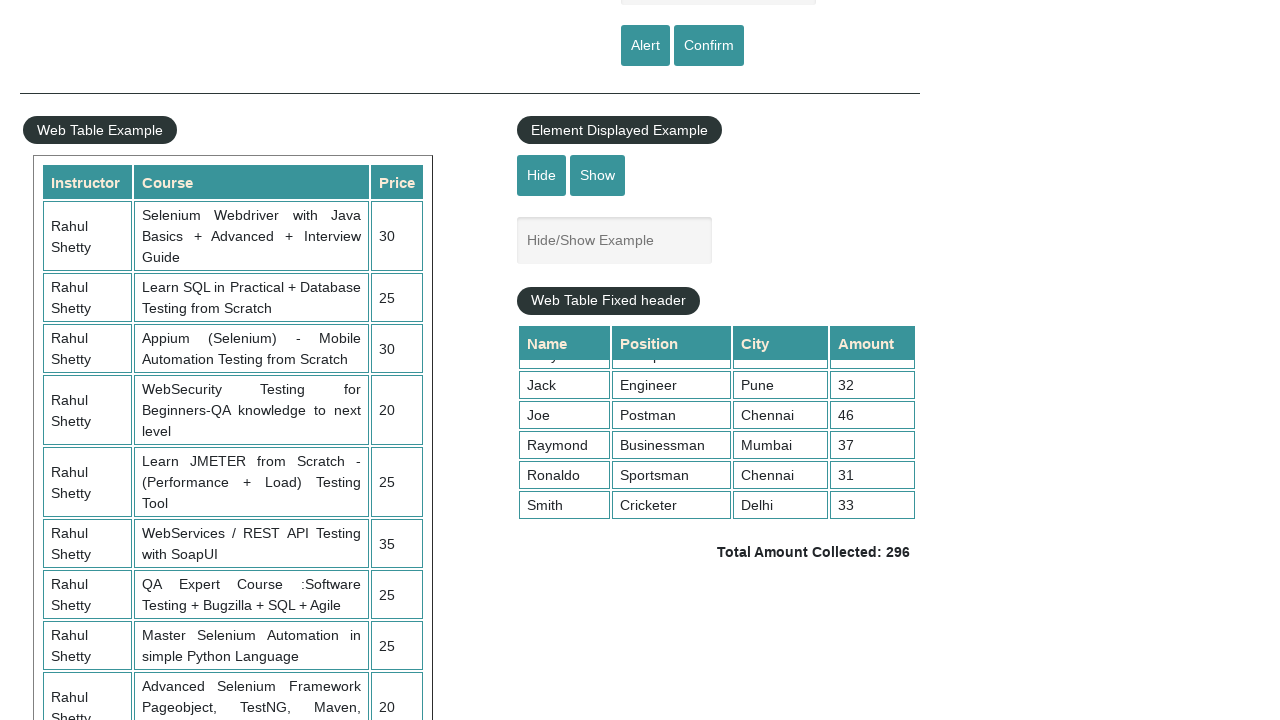

Calculated sum of fourth column values: 296
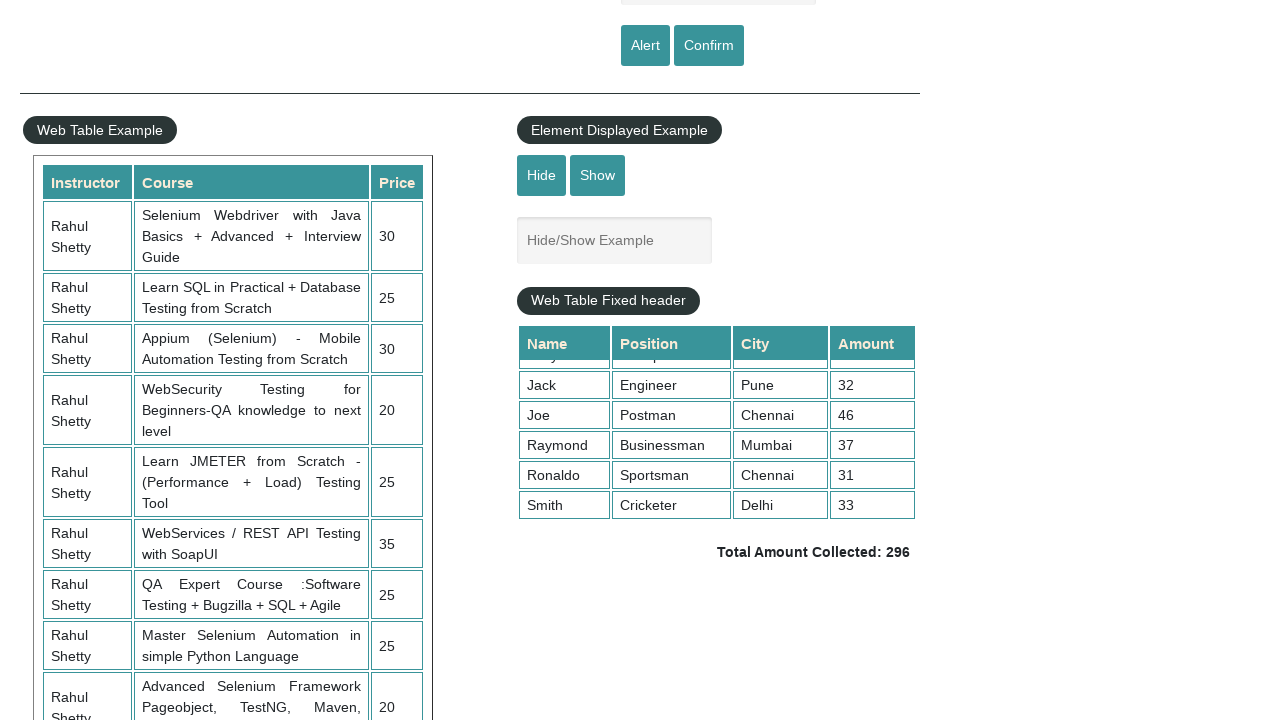

Retrieved displayed total amount text
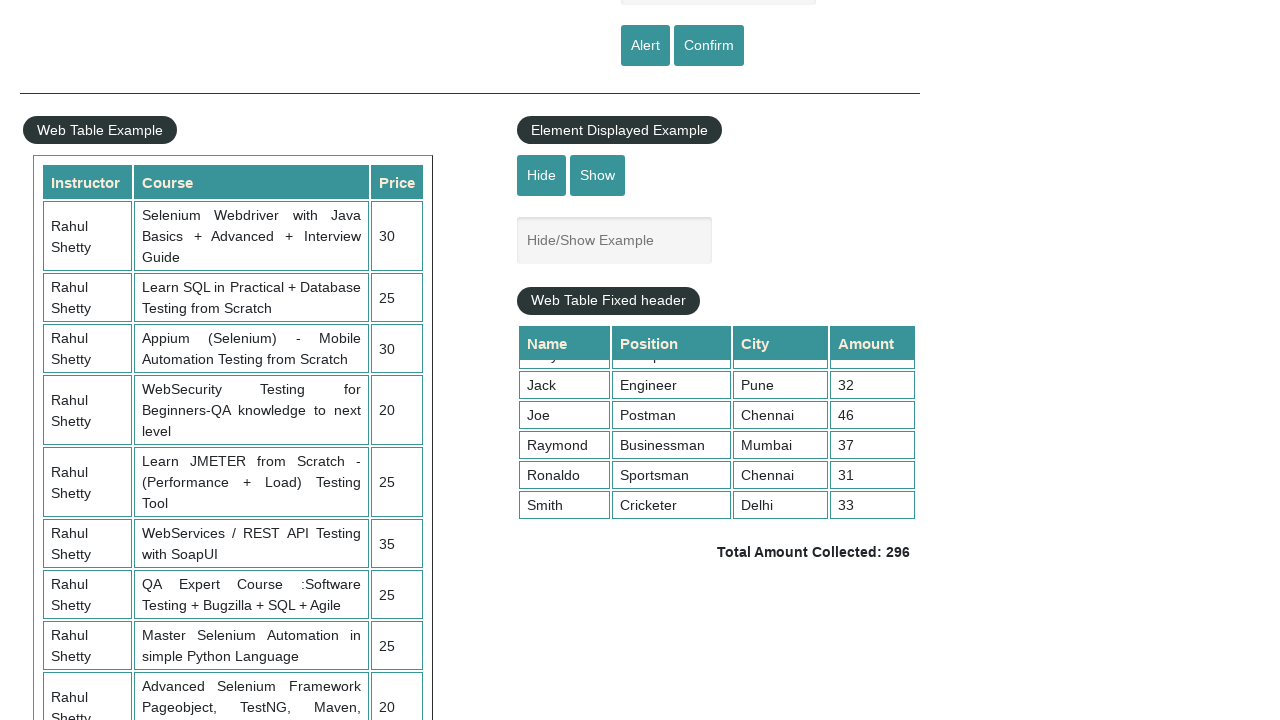

Parsed total amount value: 296
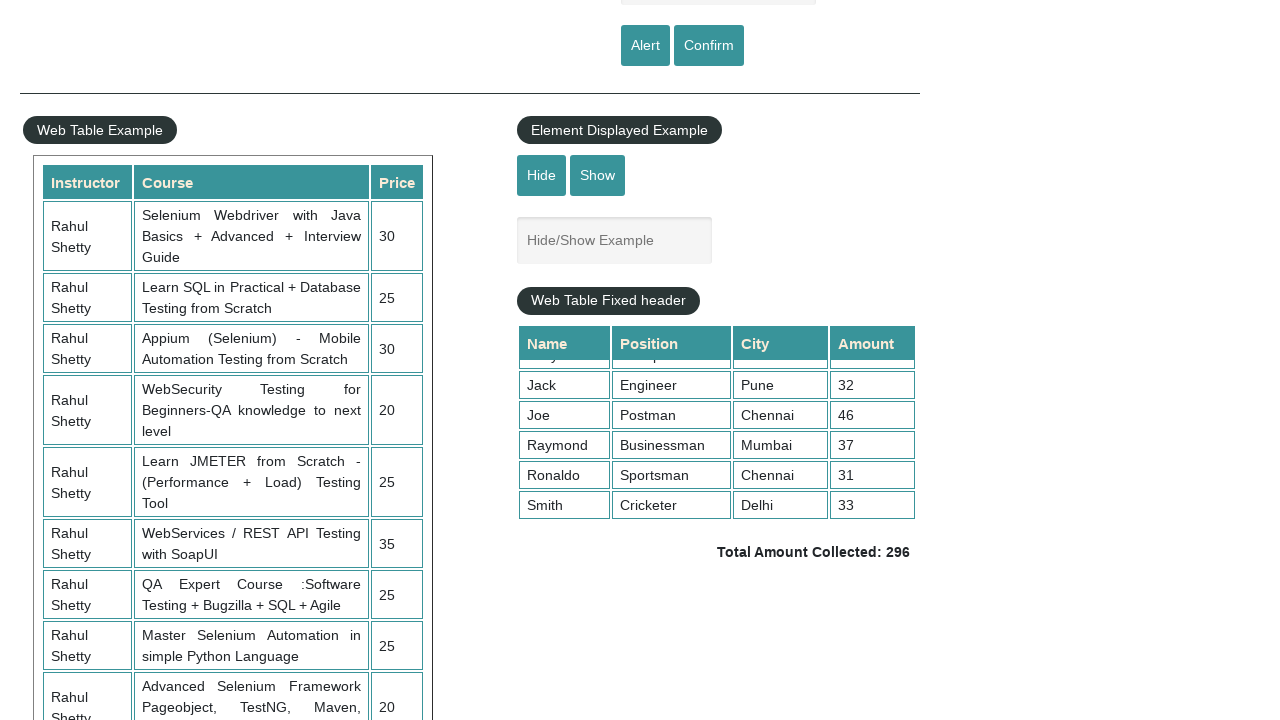

Verified that calculated sum (296) matches displayed total (296)
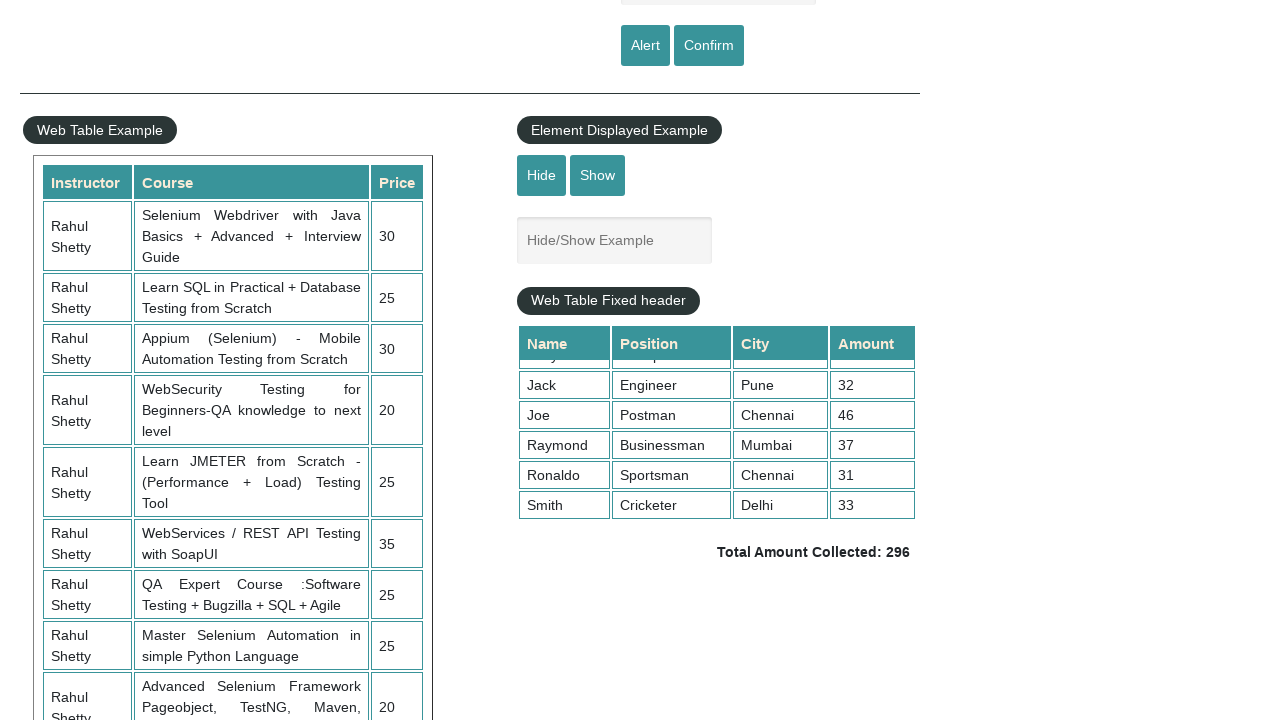

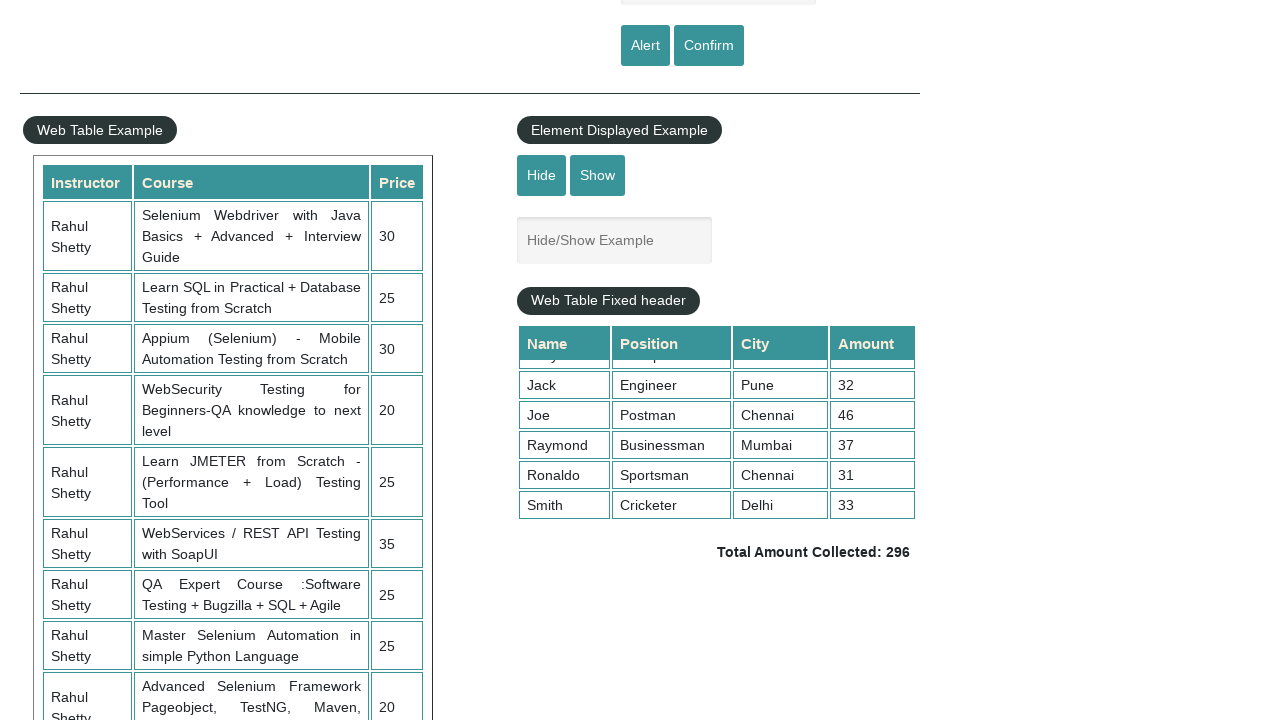